Tests table grid interaction by scrolling the page and the table within it, then verifying that table cells are accessible

Starting URL: https://rahulshettyacademy.com/AutomationPractice/

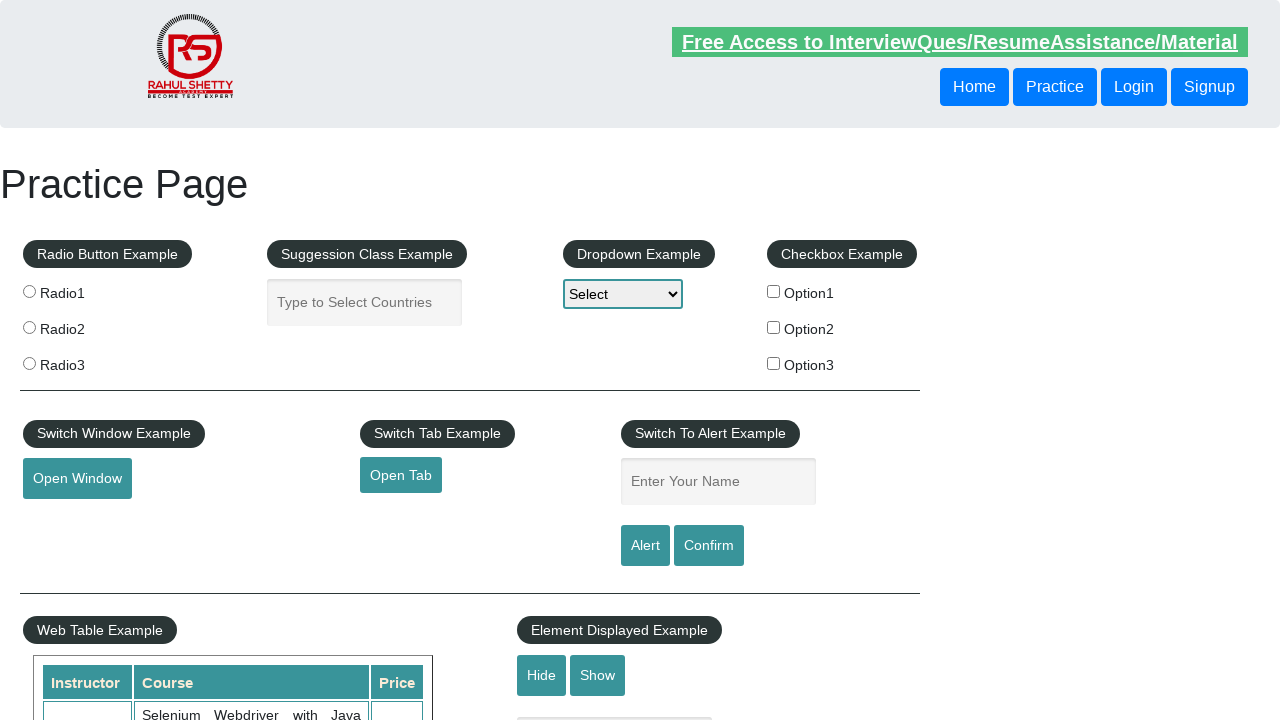

Scrolled page down by 500 pixels
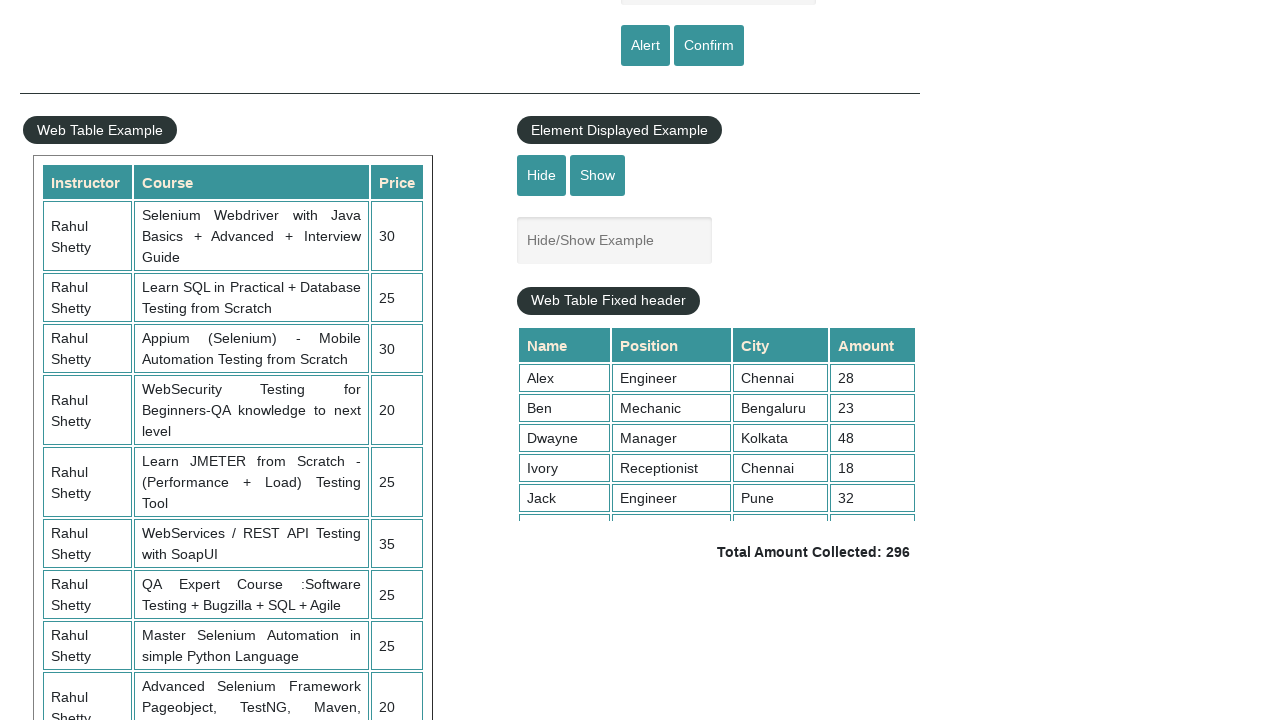

Scrolled table grid down by 500 pixels
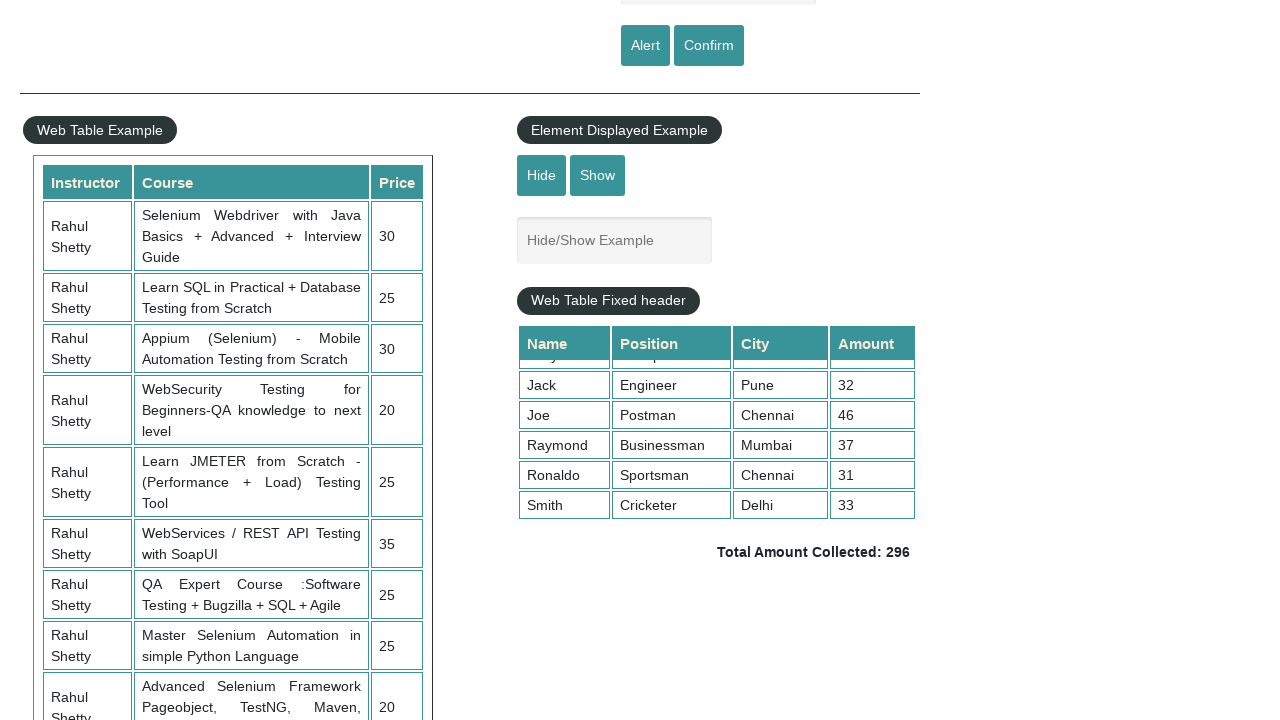

Table grid loaded and 4th column cells are present
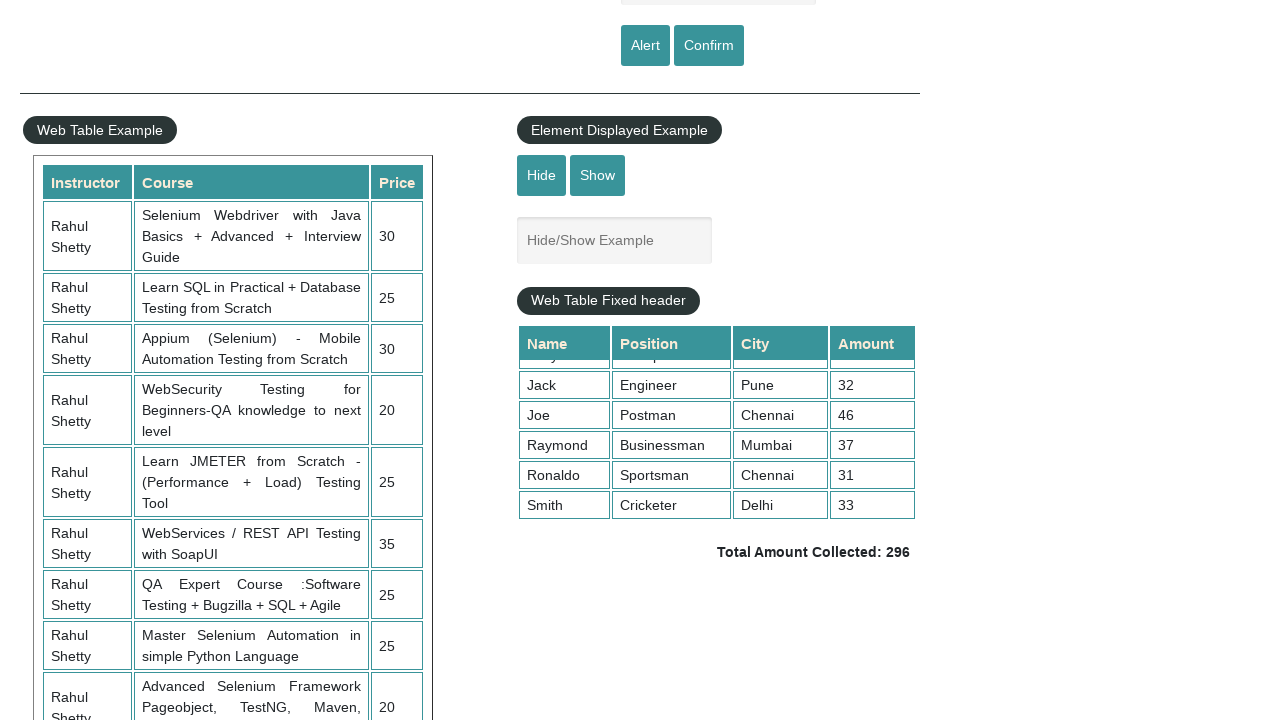

Retrieved all cells from 4th column of table grid
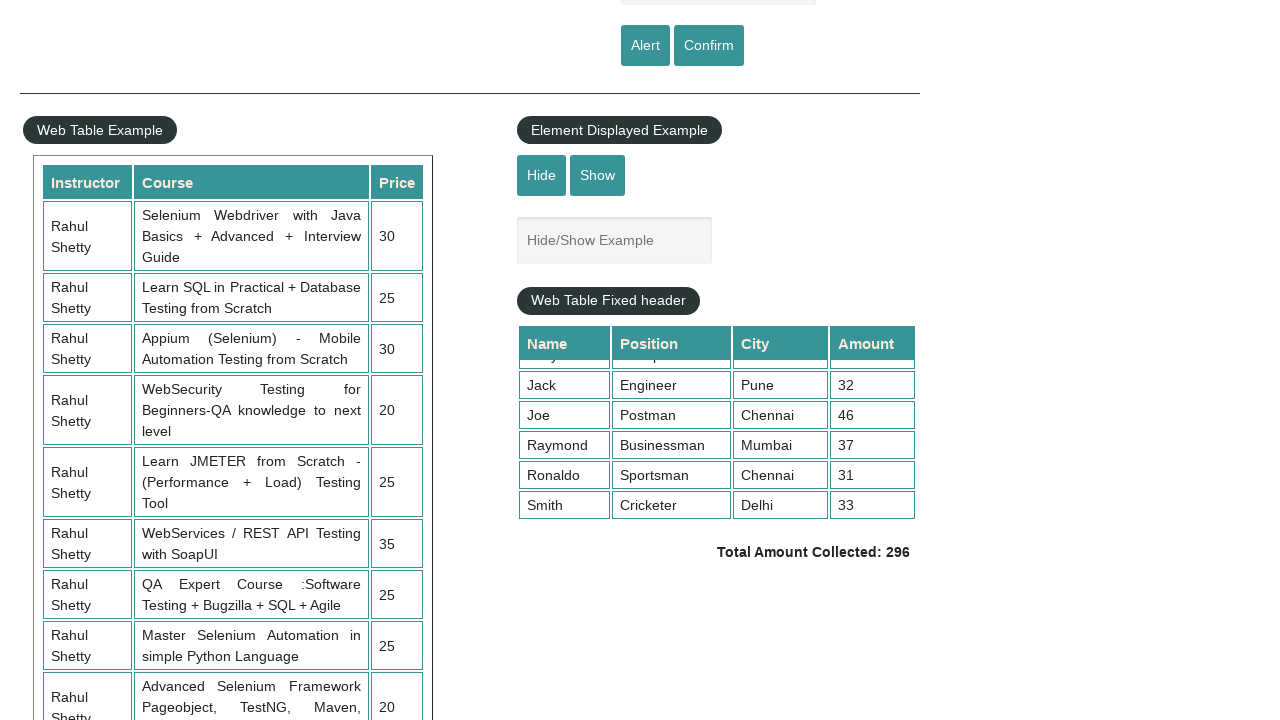

Verified that table cells are accessible in 4th column
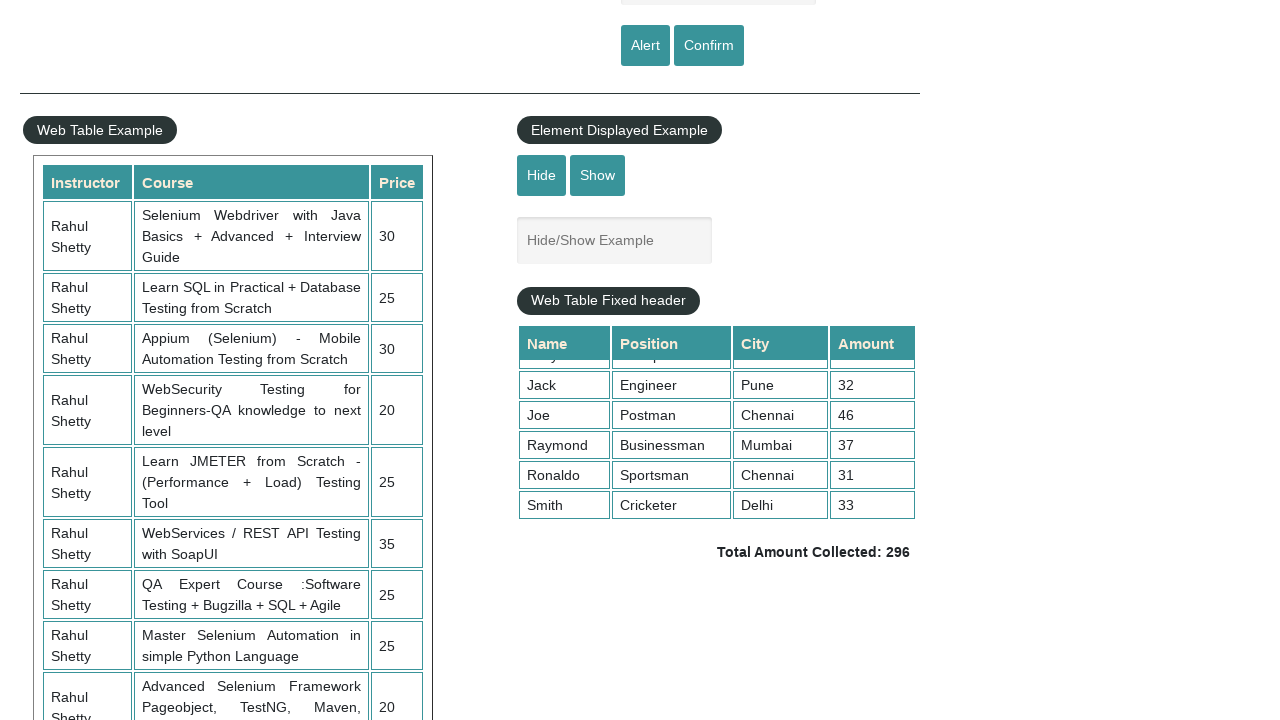

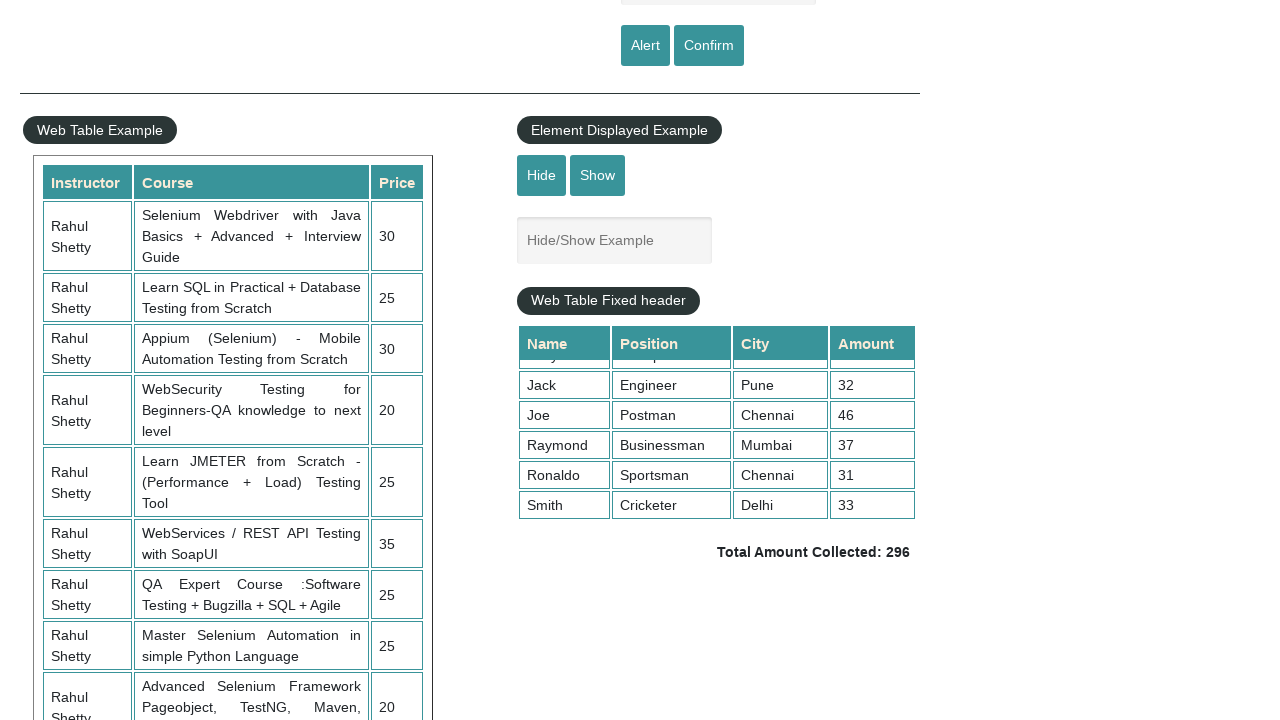